Tests opening a new browser window, navigating to a different URL in the new window, and verifying that two window handles exist.

Starting URL: https://the-internet.herokuapp.com/windows

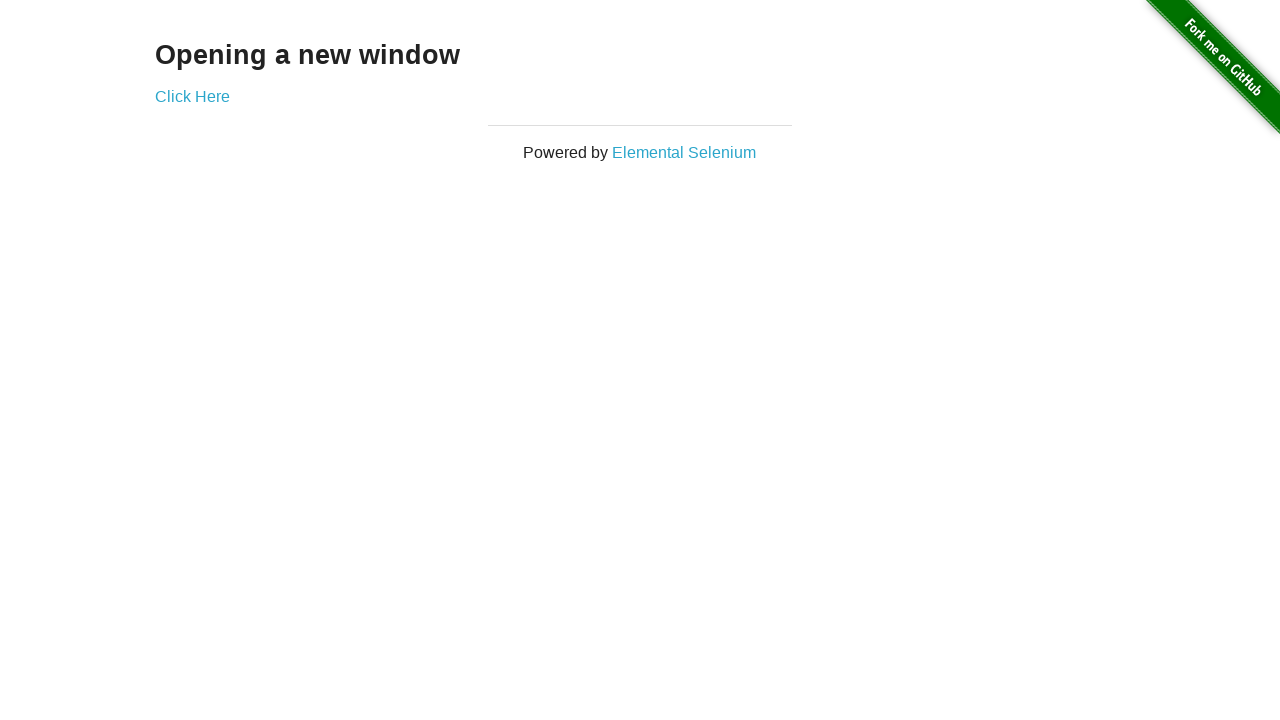

Created a new page/window in the browser context
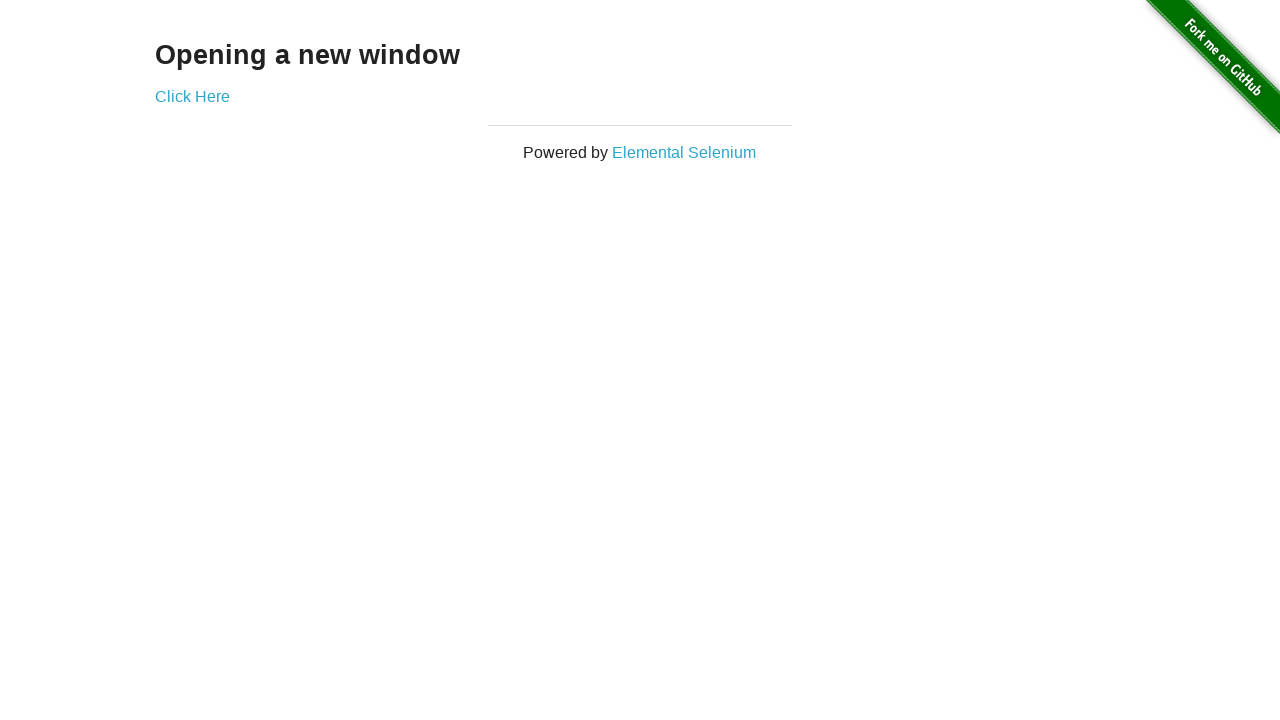

Navigated new window to https://the-internet.herokuapp.com/typos
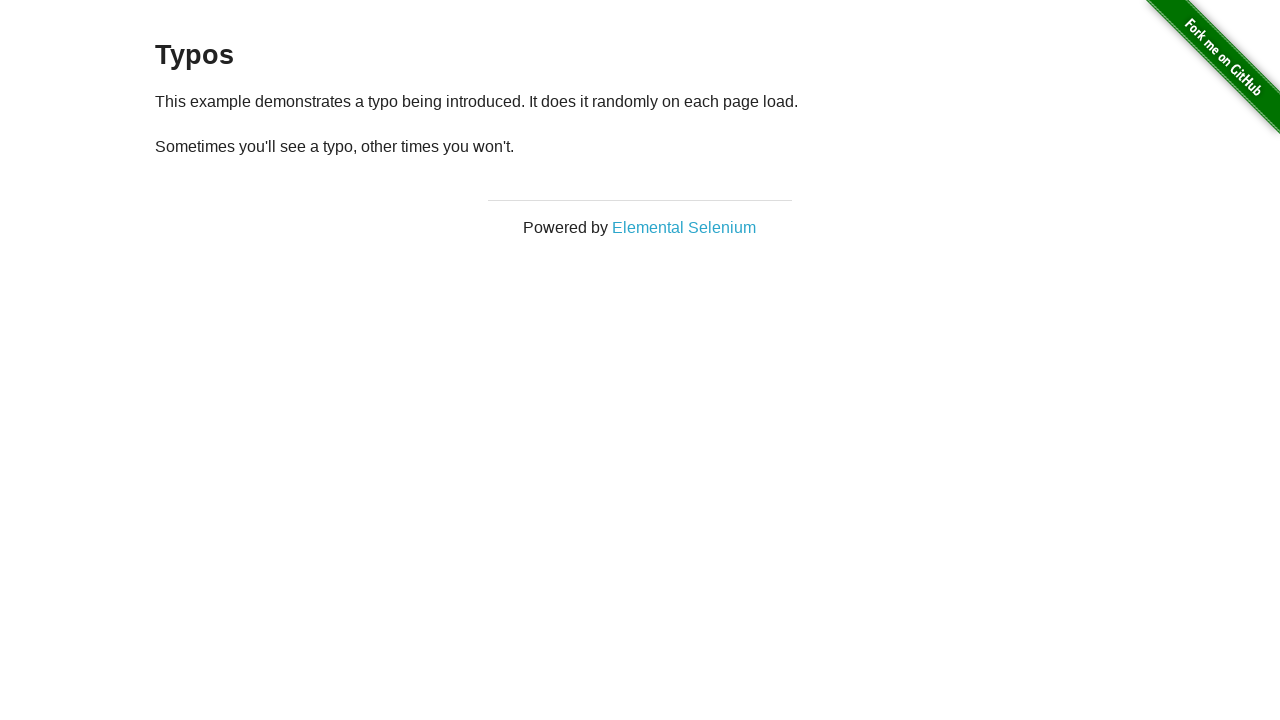

Verified that two browser windows/pages are open
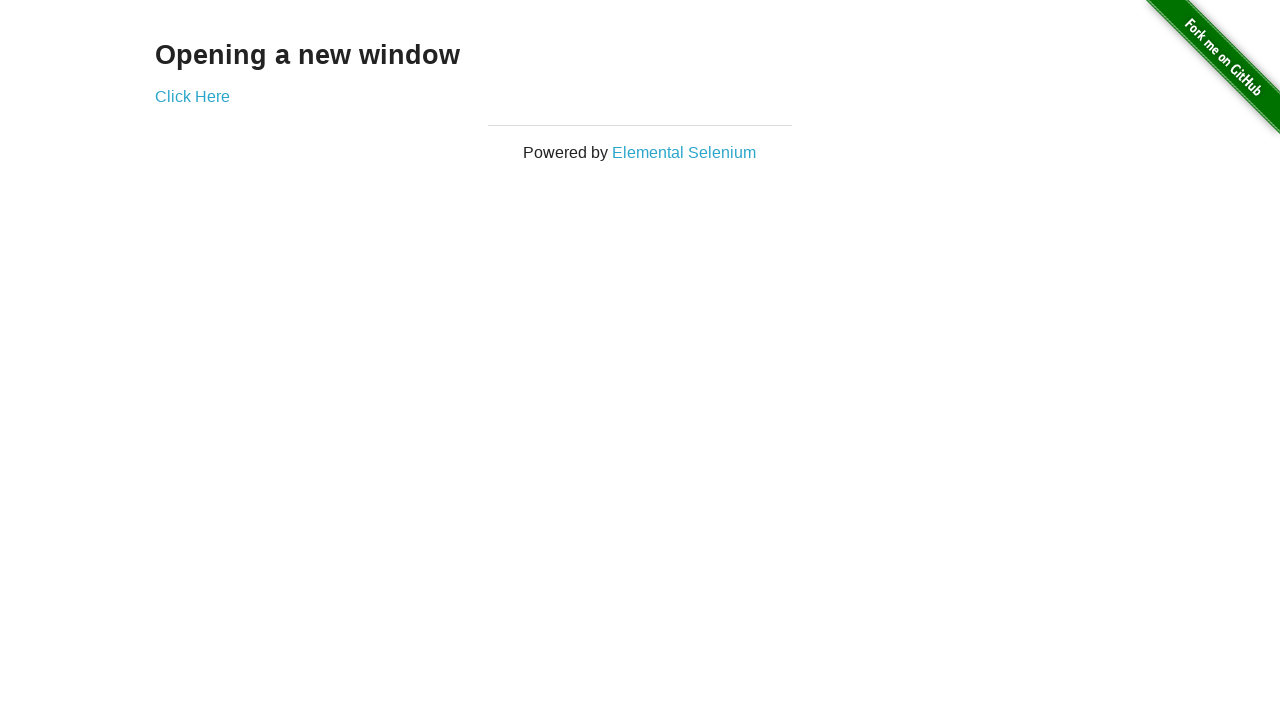

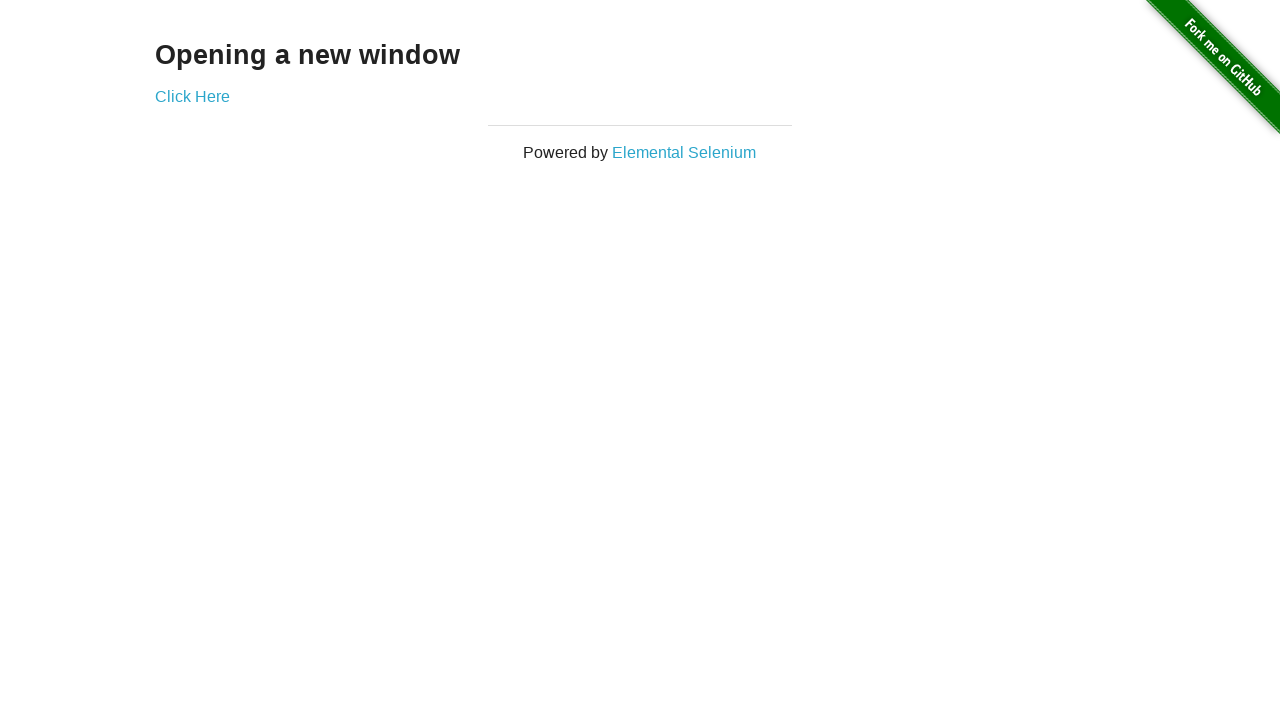